Tests that the todo app displays correctly on mobile viewport

Starting URL: https://demo.playwright.dev/todomvc

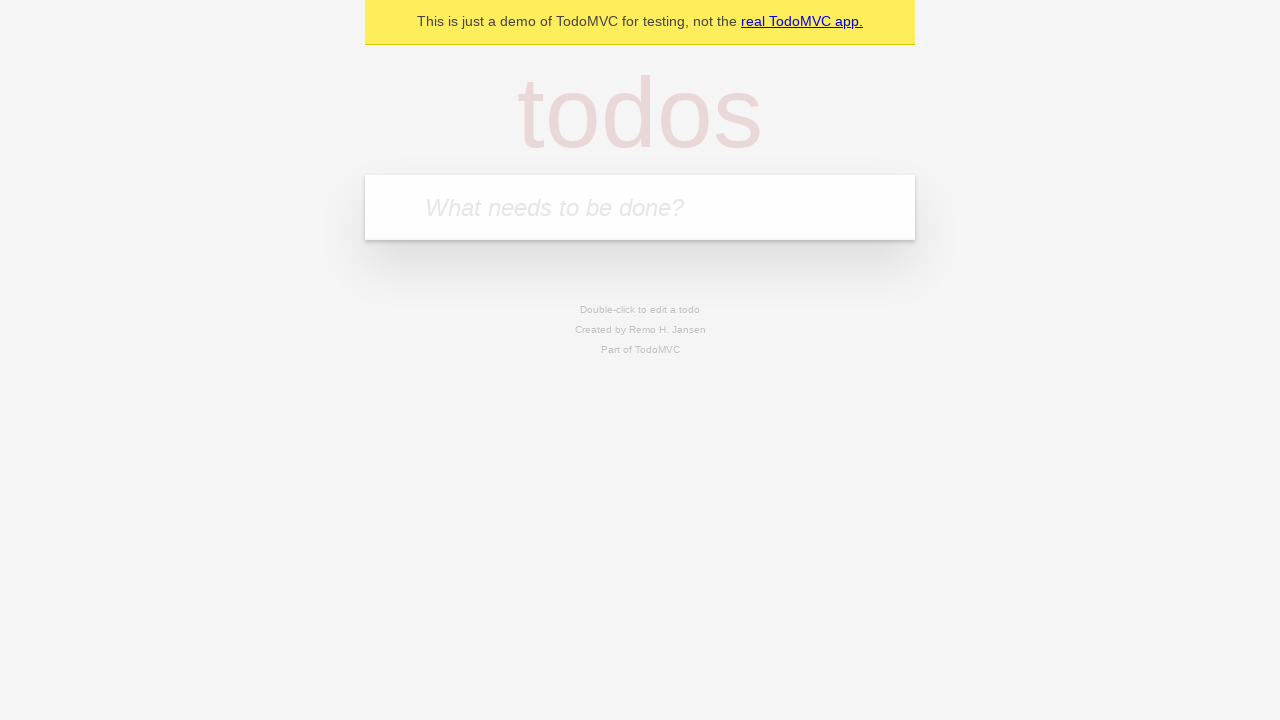

Set viewport to mobile size (375x667)
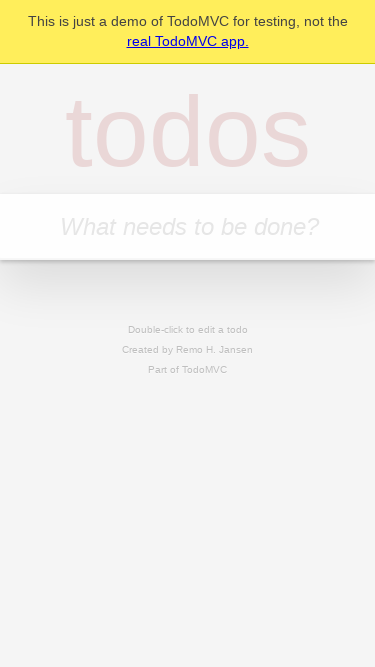

Filled todo input with 'Buy groceries' on internal:attr=[placeholder="What needs to be done?"i]
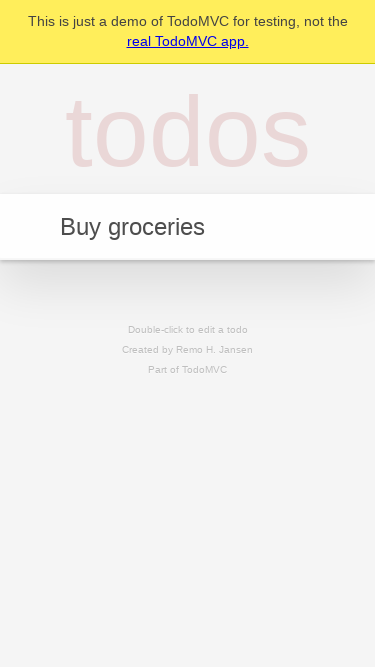

Pressed Enter to add 'Buy groceries' todo on internal:attr=[placeholder="What needs to be done?"i]
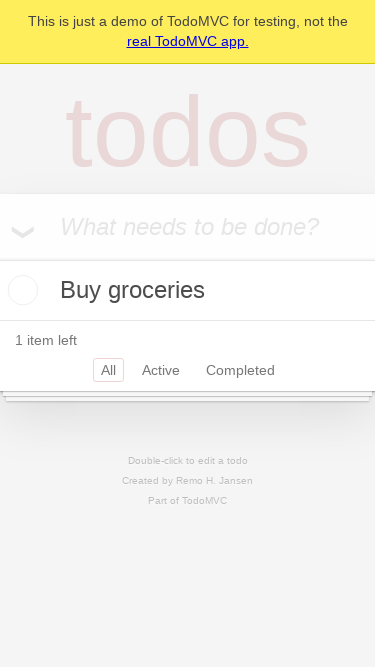

Filled todo input with 'Clean the house' on internal:attr=[placeholder="What needs to be done?"i]
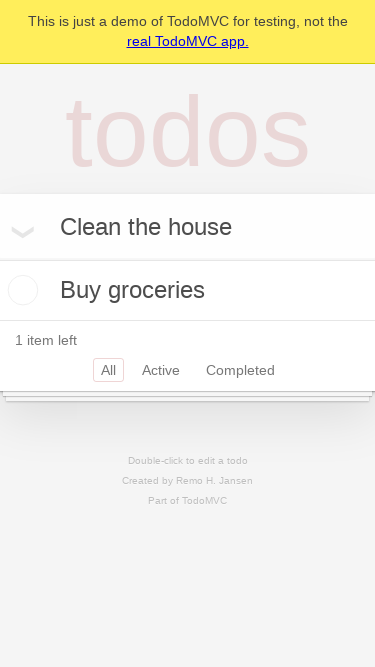

Pressed Enter to add 'Clean the house' todo on internal:attr=[placeholder="What needs to be done?"i]
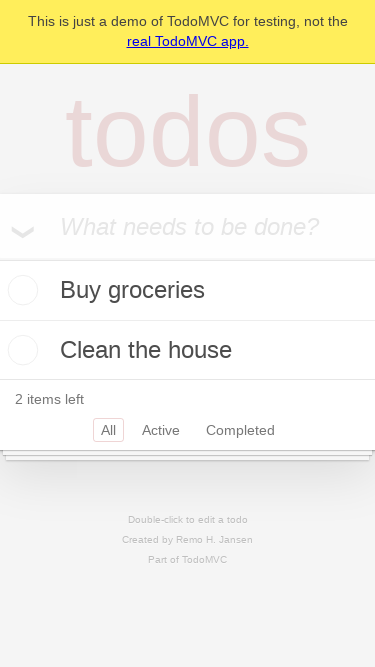

Filled todo input with 'Walk the dog' on internal:attr=[placeholder="What needs to be done?"i]
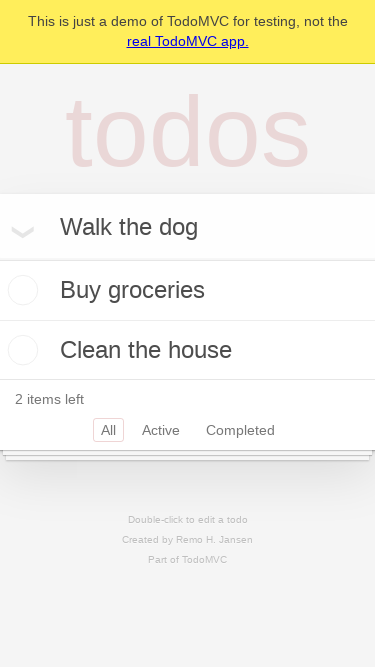

Pressed Enter to add 'Walk the dog' todo on internal:attr=[placeholder="What needs to be done?"i]
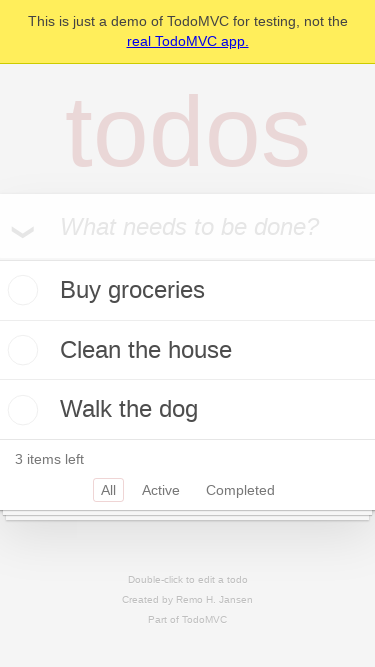

Waited for todo items to load
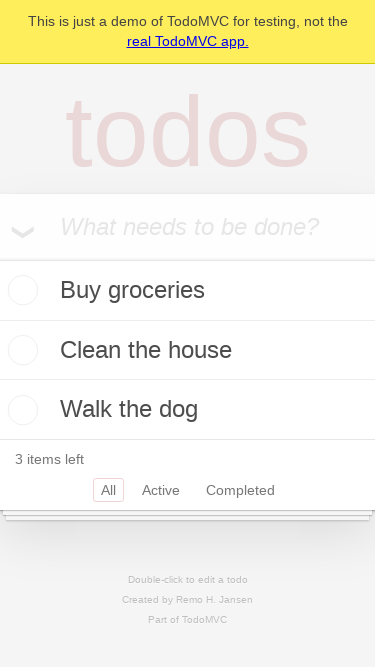

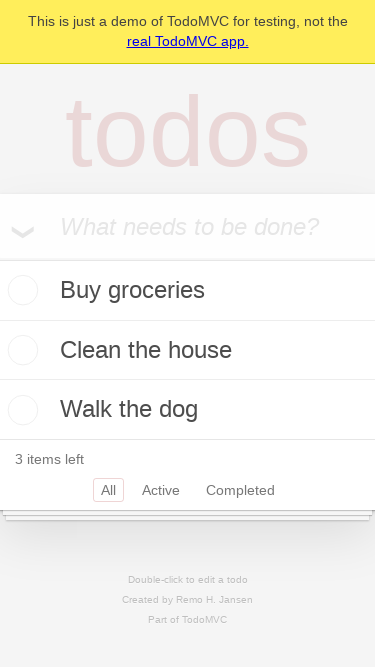